Tests dropdown selection functionality by interacting with a select menu, checking if it's multi-select, and selecting options accordingly

Starting URL: https://demoqa.com/select-menu

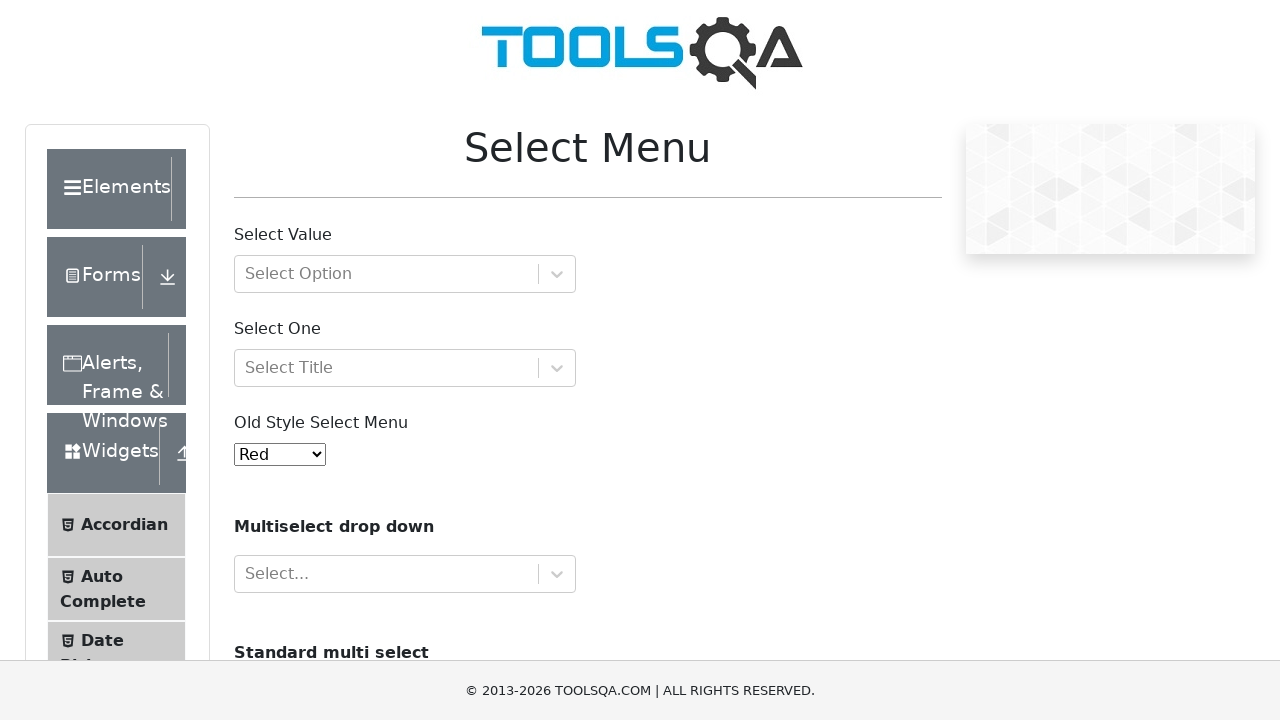

Located the dropdown element with ID 'oldSelectMenu'
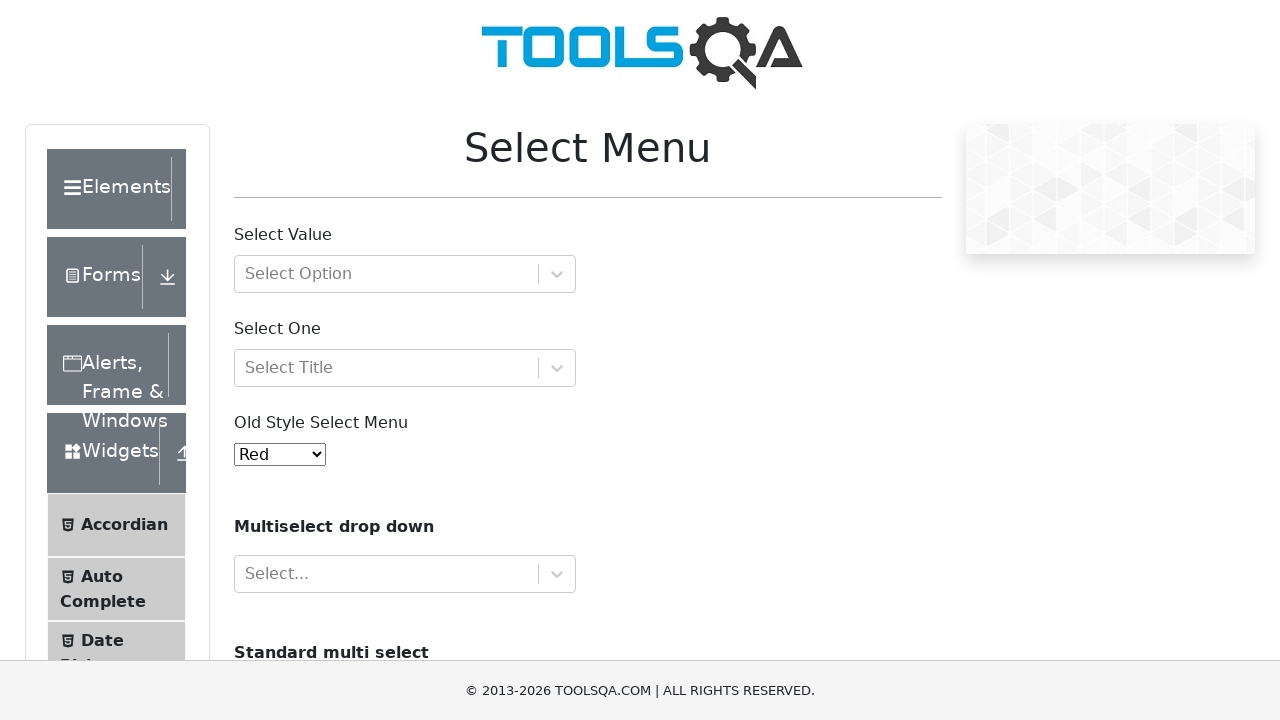

Retrieved all dropdown options
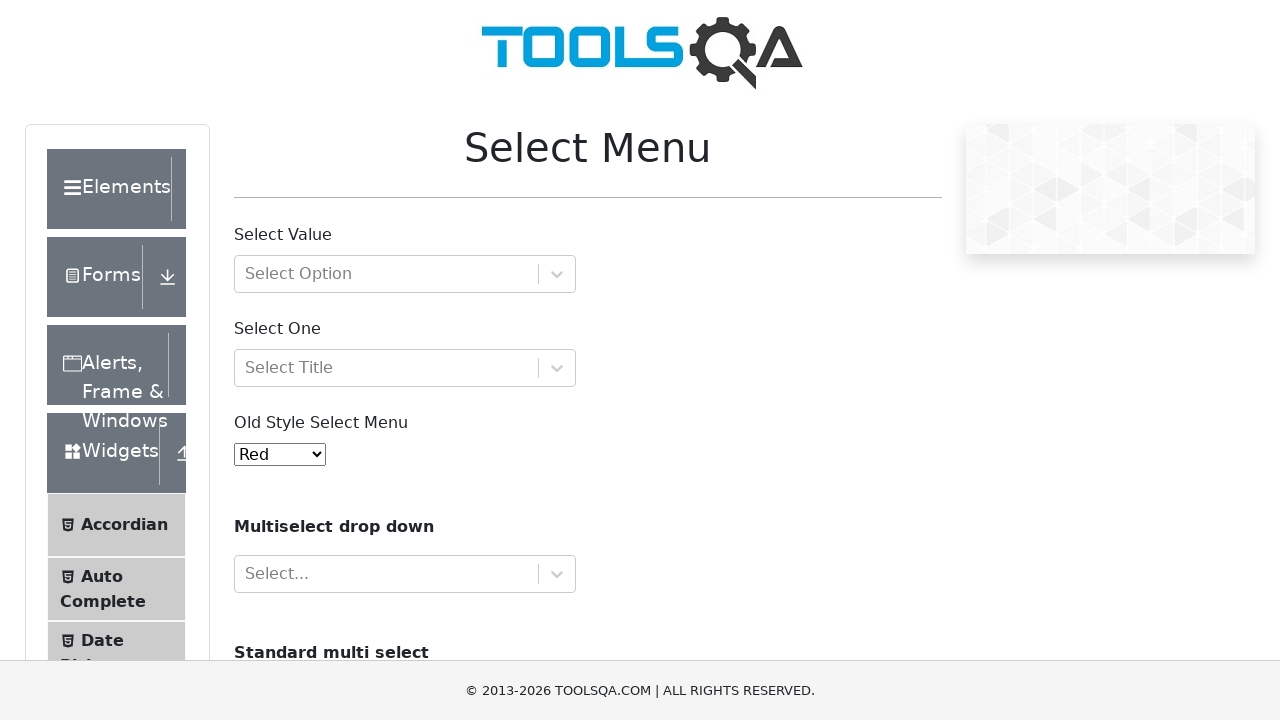

Checked if dropdown is multi-select: False
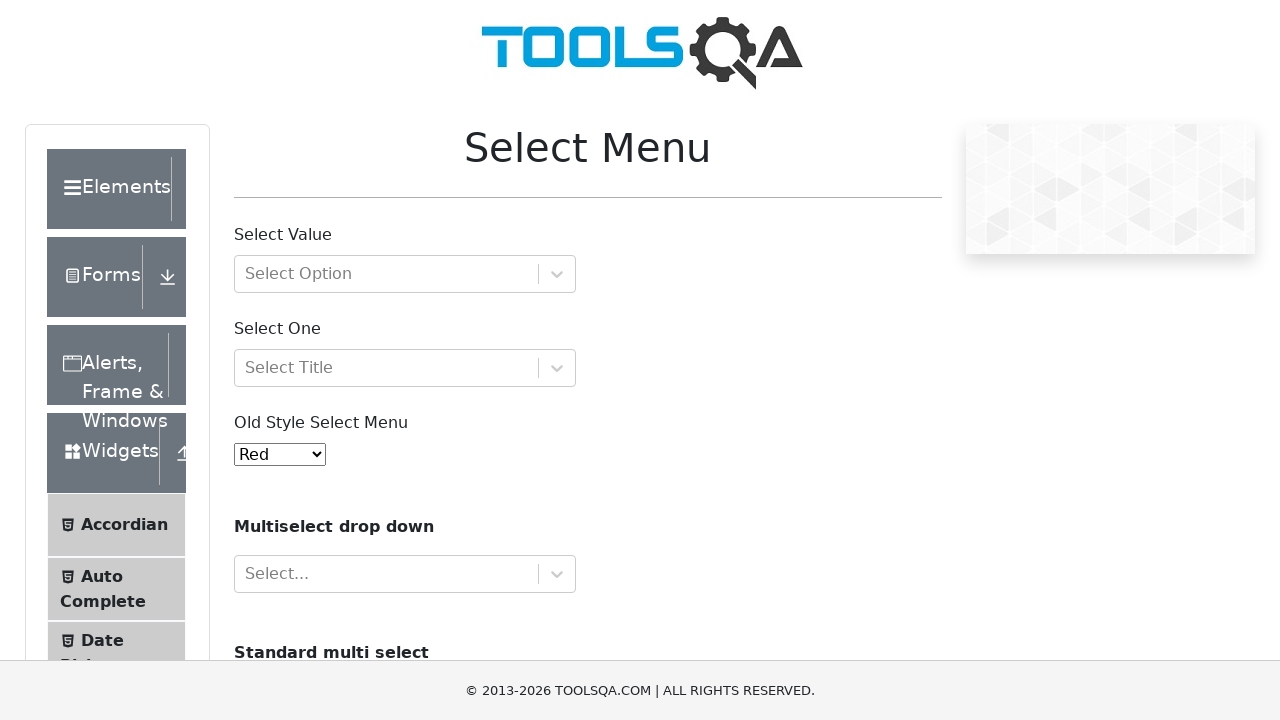

Selected option at index 1 in single-select dropdown on #oldSelectMenu
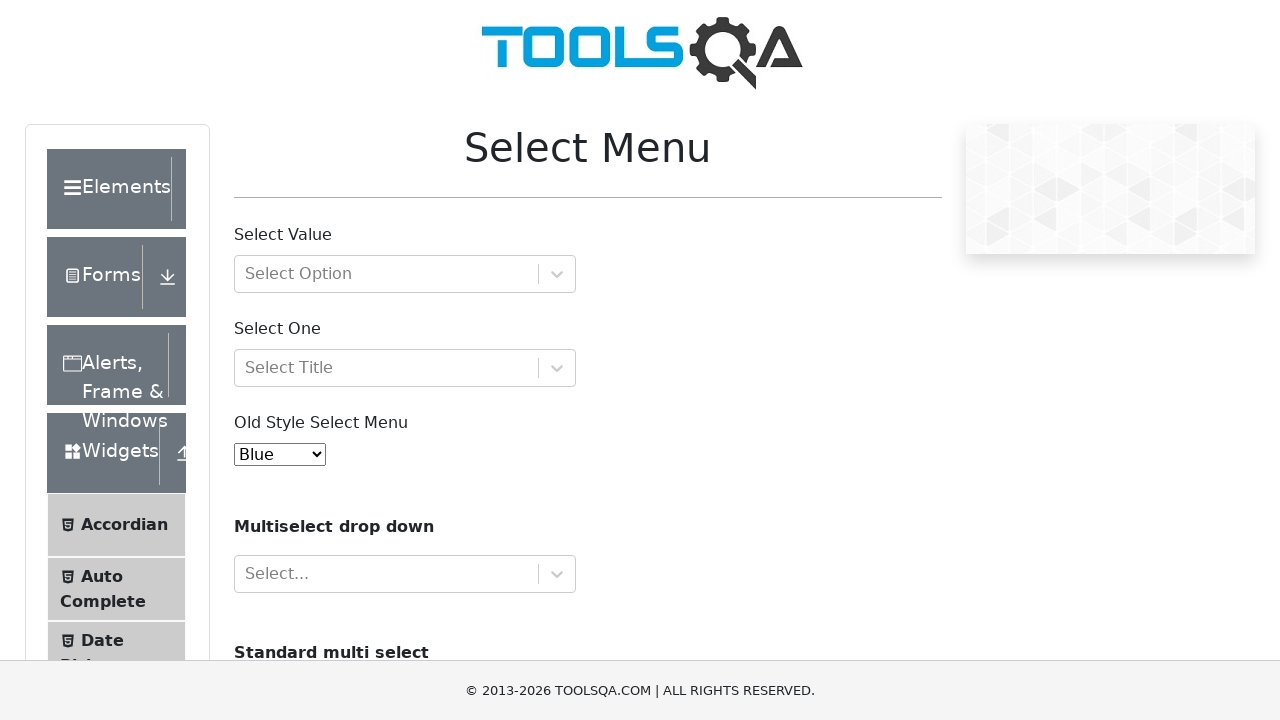

Clicked on the dropdown element at (280, 454) on #oldSelectMenu
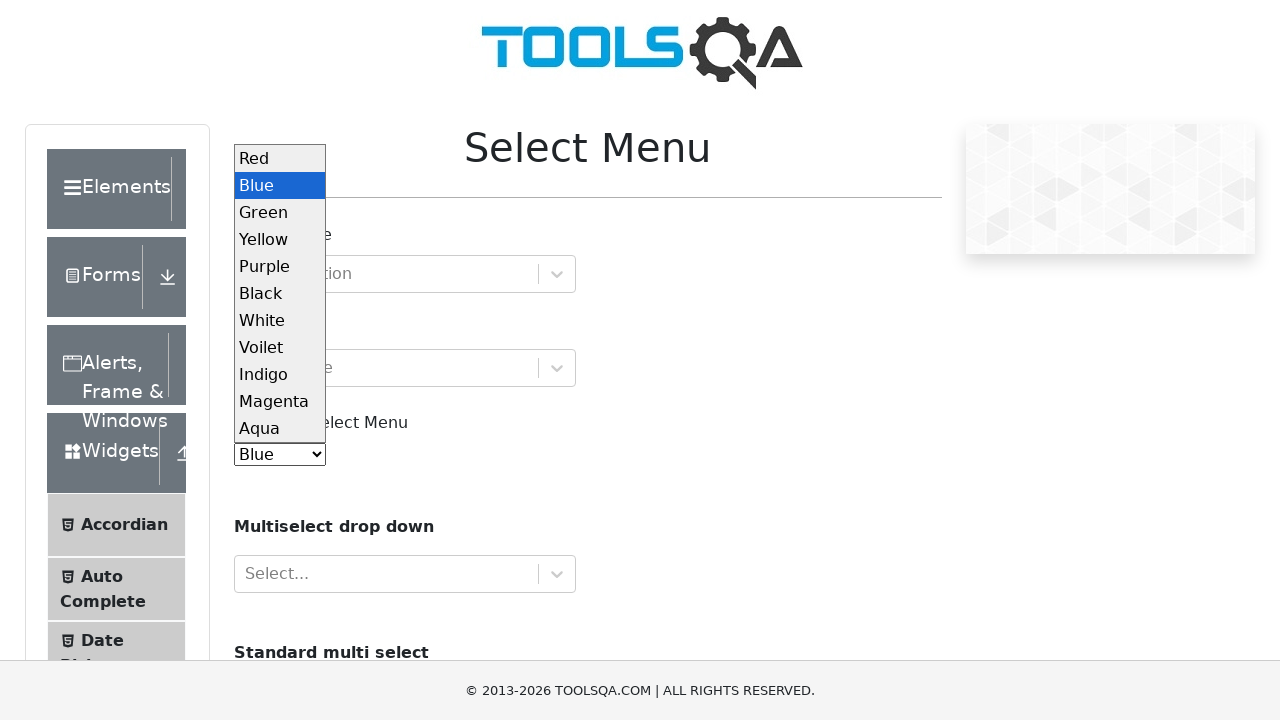

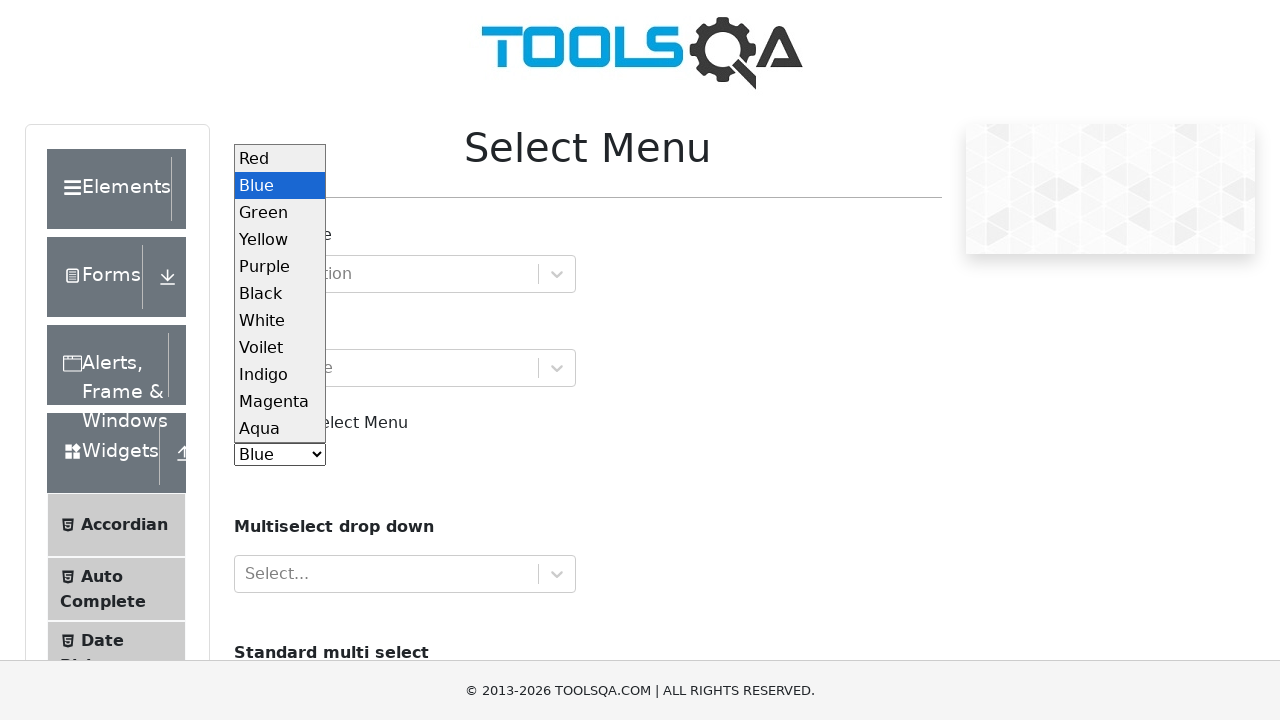